Tests dropdown selection functionality by selecting different currency options using various selection methods (by index, value, and visible text)

Starting URL: https://rahulshettyacademy.com/dropdownsPractise/

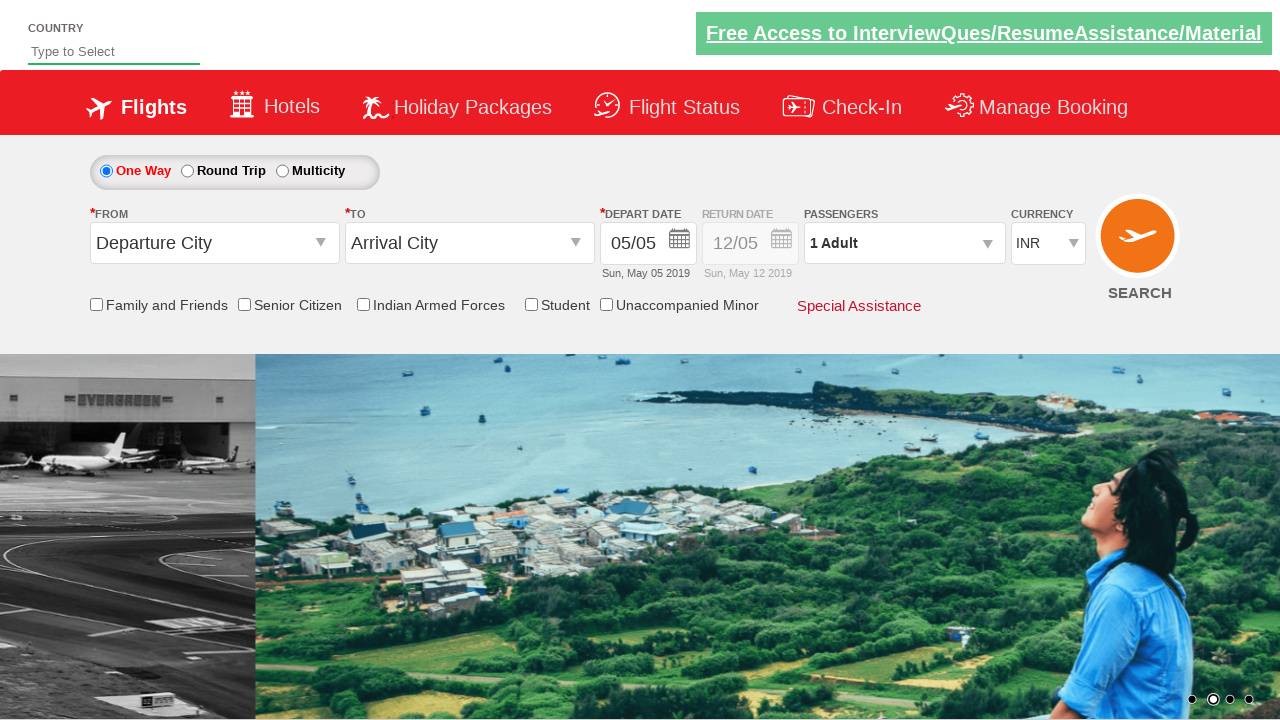

Navigated to dropdowns practice page
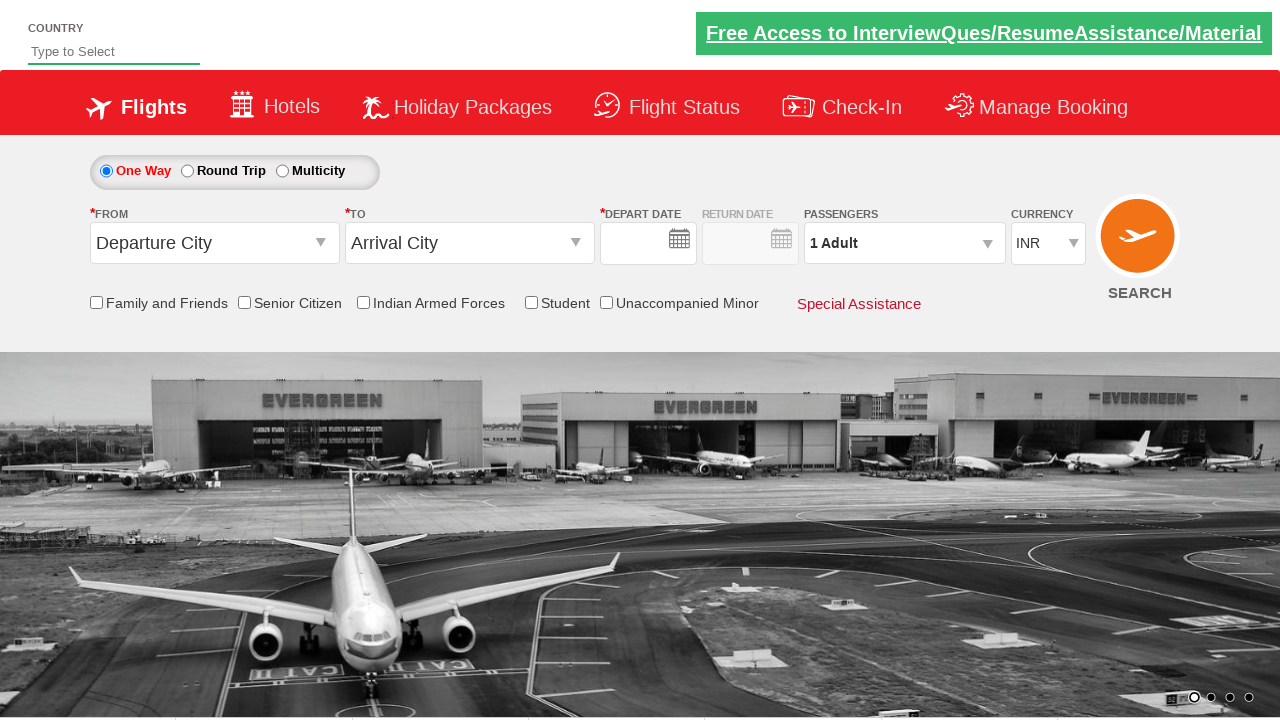

Clicked on currency dropdown to activate it at (1048, 244) on select[name='ctl00$mainContent$DropDownListCurrency']
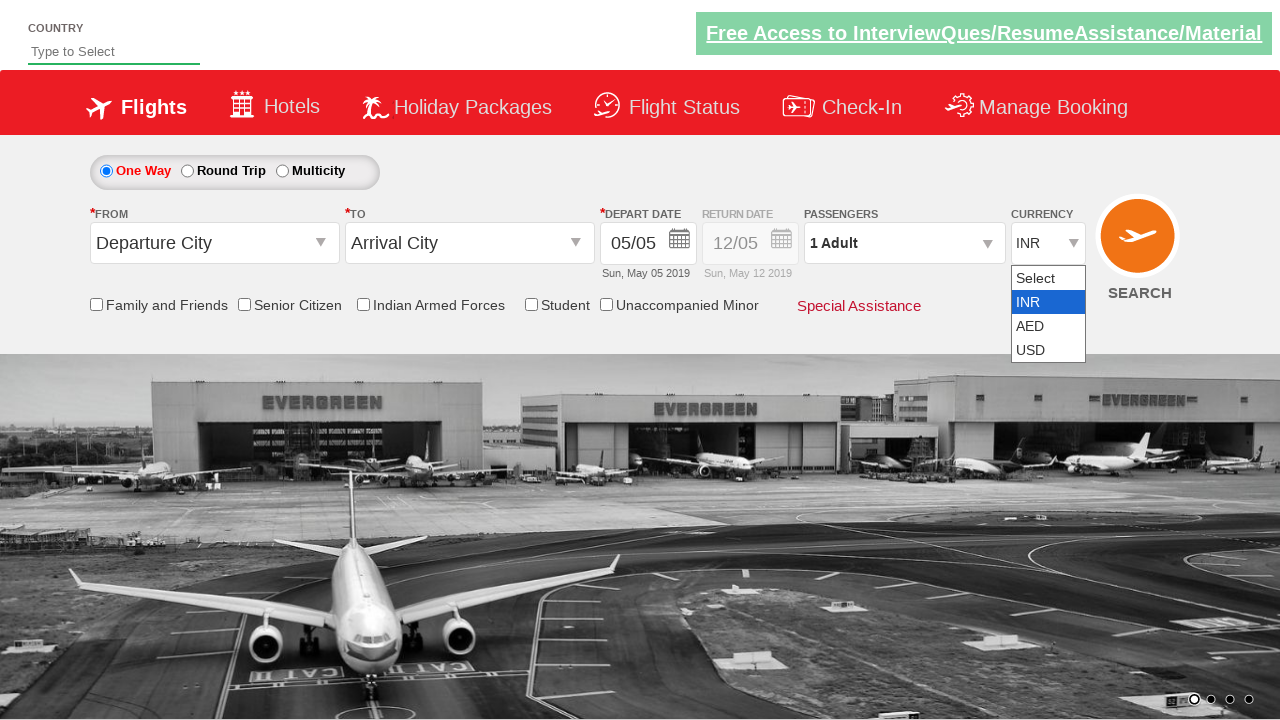

Selected currency at index 1 from dropdown on select[name='ctl00$mainContent$DropDownListCurrency']
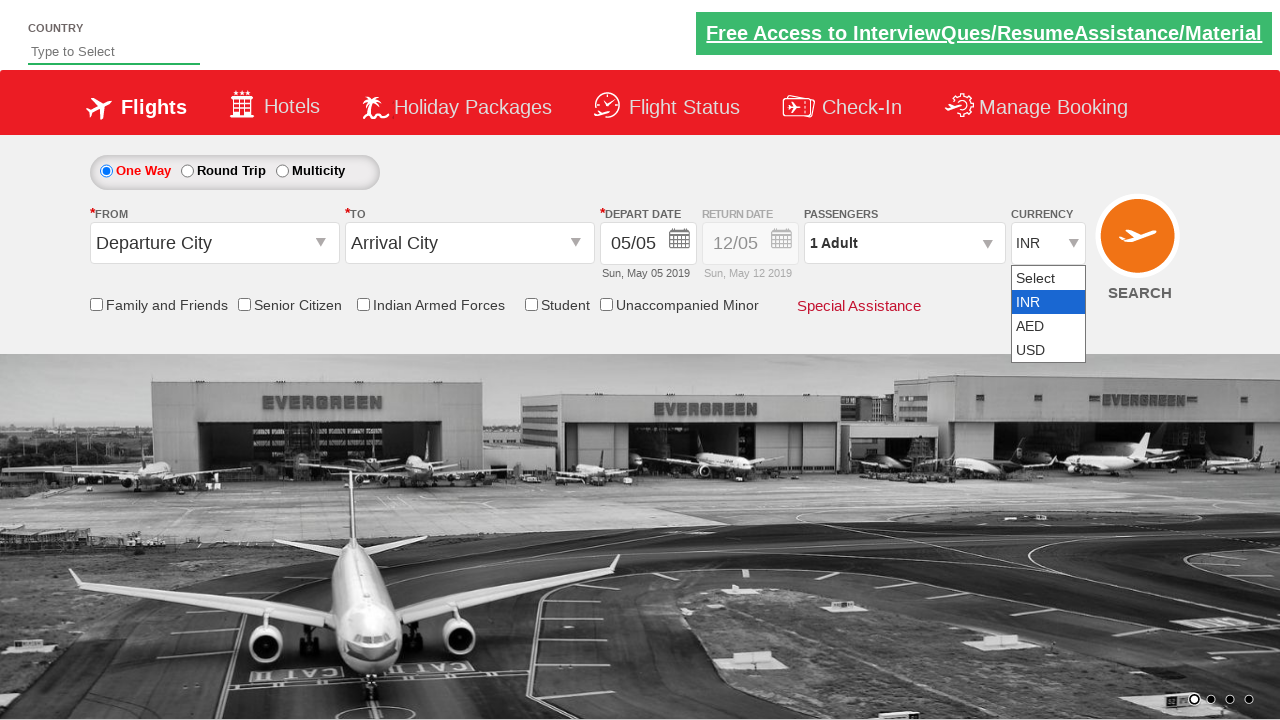

Selected currency at index 2 from dropdown on select[name='ctl00$mainContent$DropDownListCurrency']
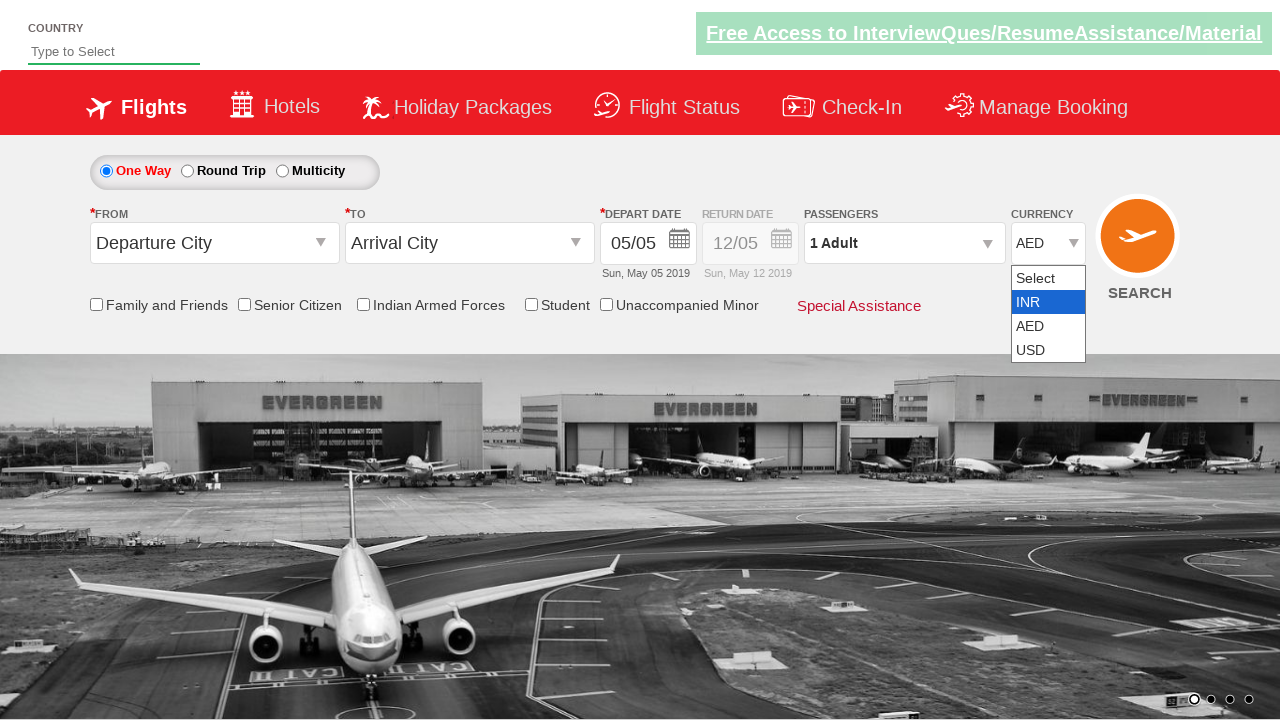

Selected currency with value 'USD' from dropdown on select[name='ctl00$mainContent$DropDownListCurrency']
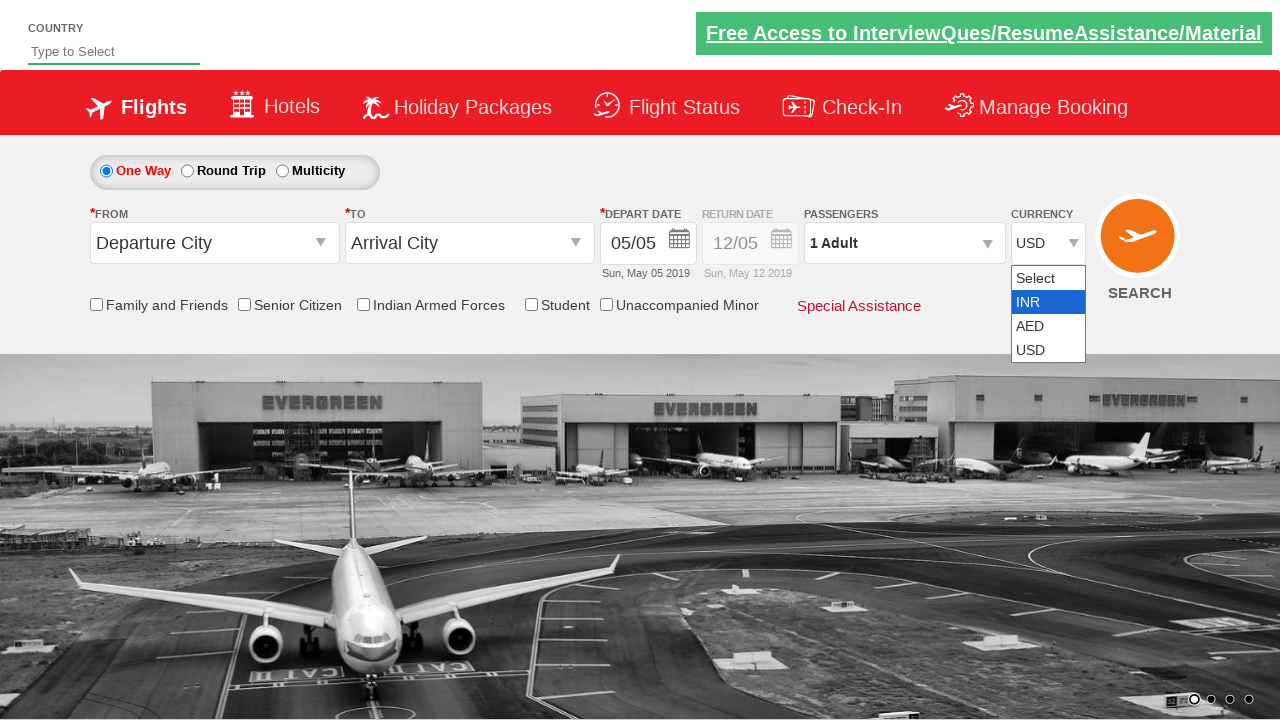

Selected currency with visible text 'Select' from dropdown on select[name='ctl00$mainContent$DropDownListCurrency']
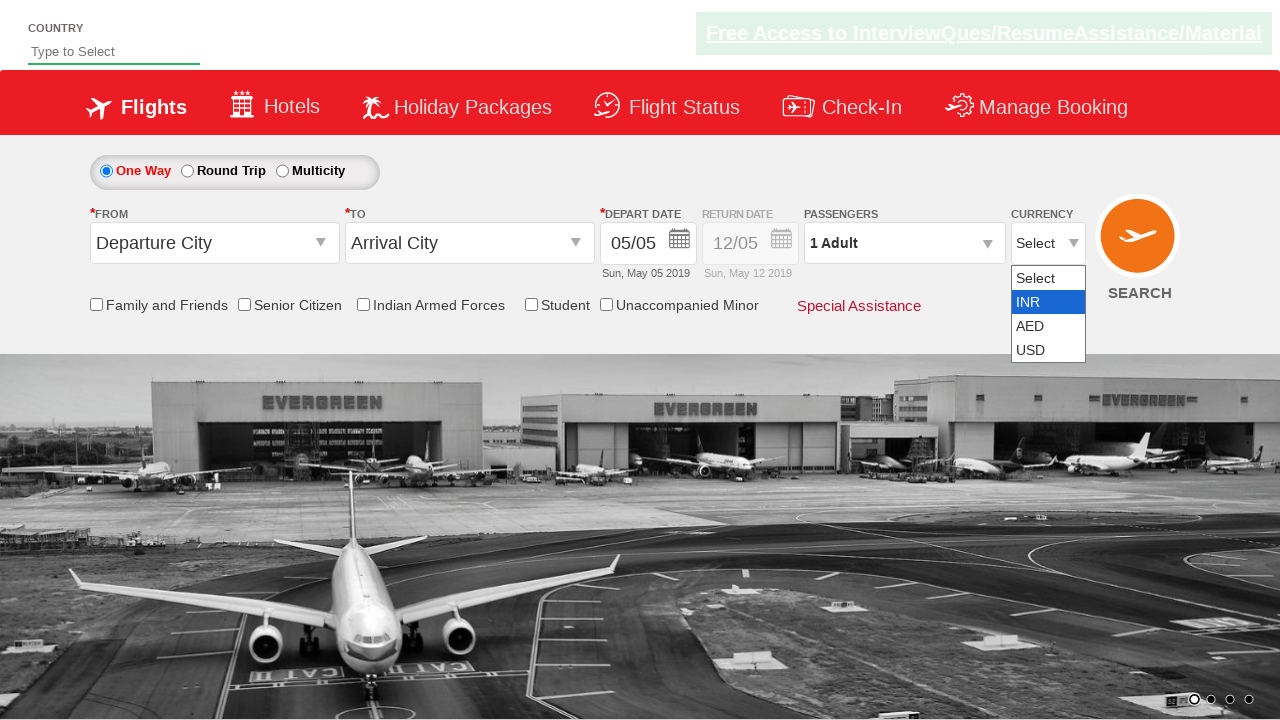

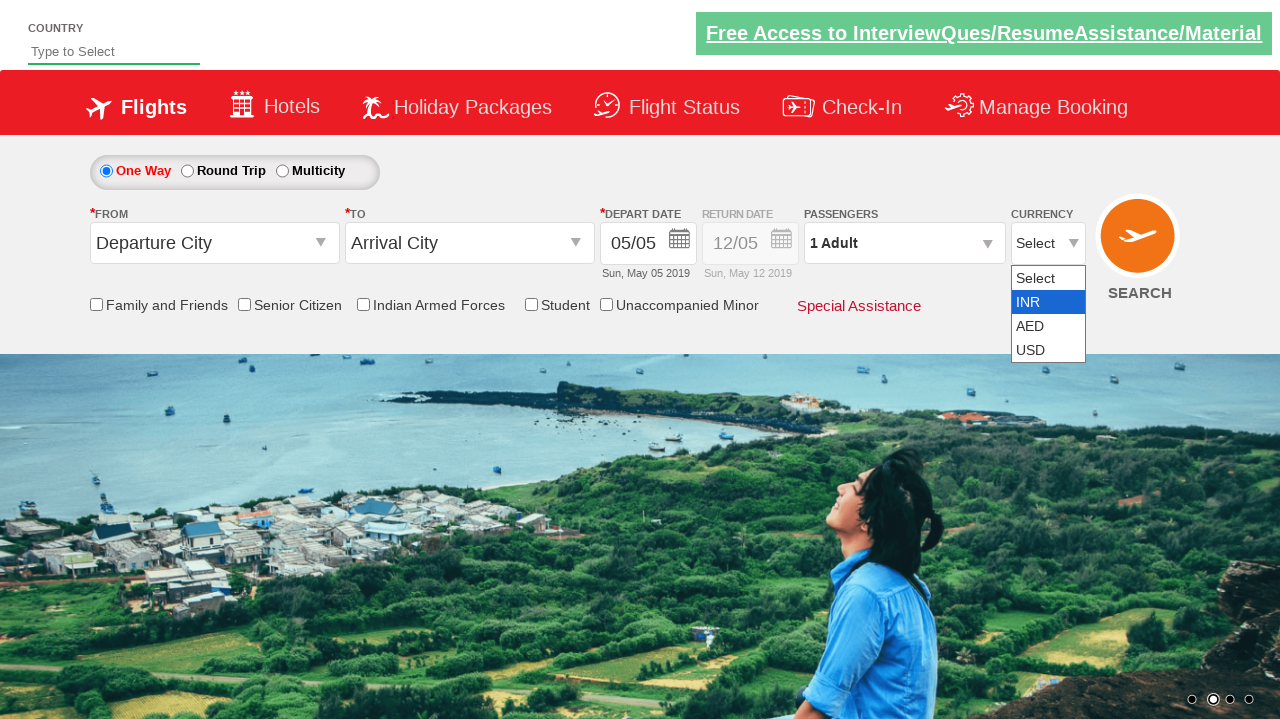